Tests language dropdown on Selenium website by clicking the language selector and choosing Portuguese (Brazilian) from the dropdown menu

Starting URL: https://www.selenium.dev/

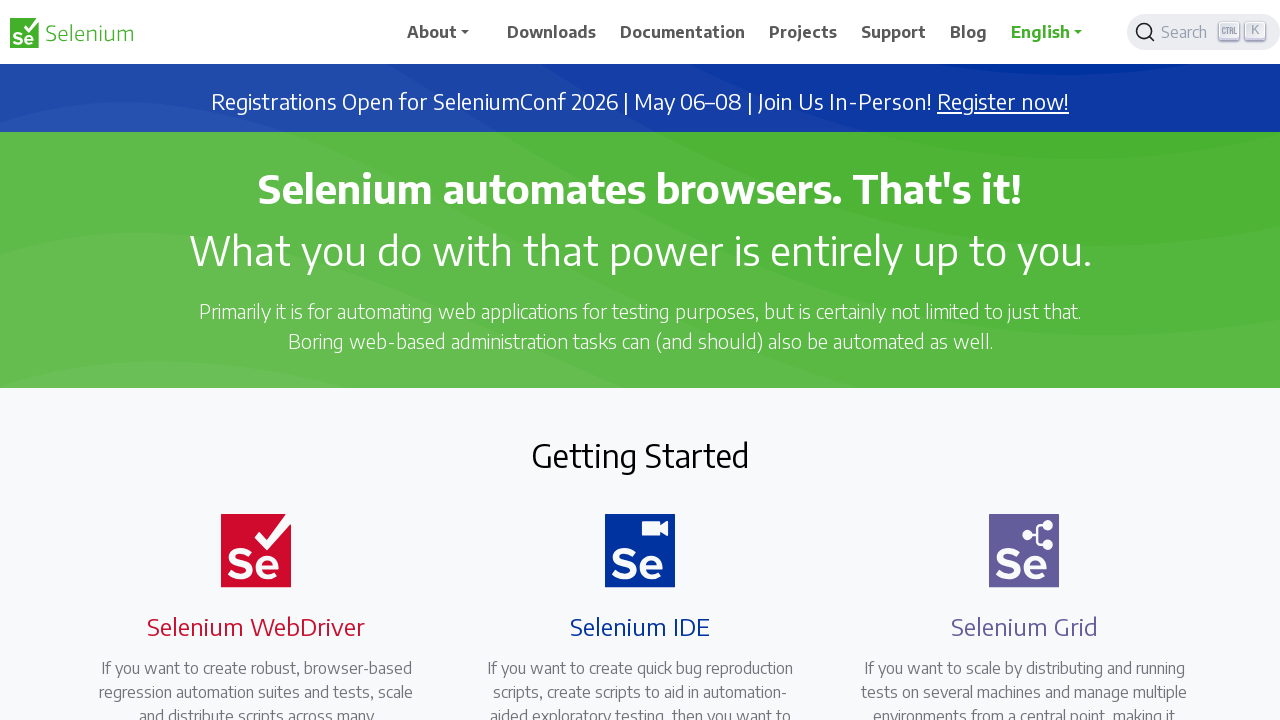

Language dropdown button selector found and ready
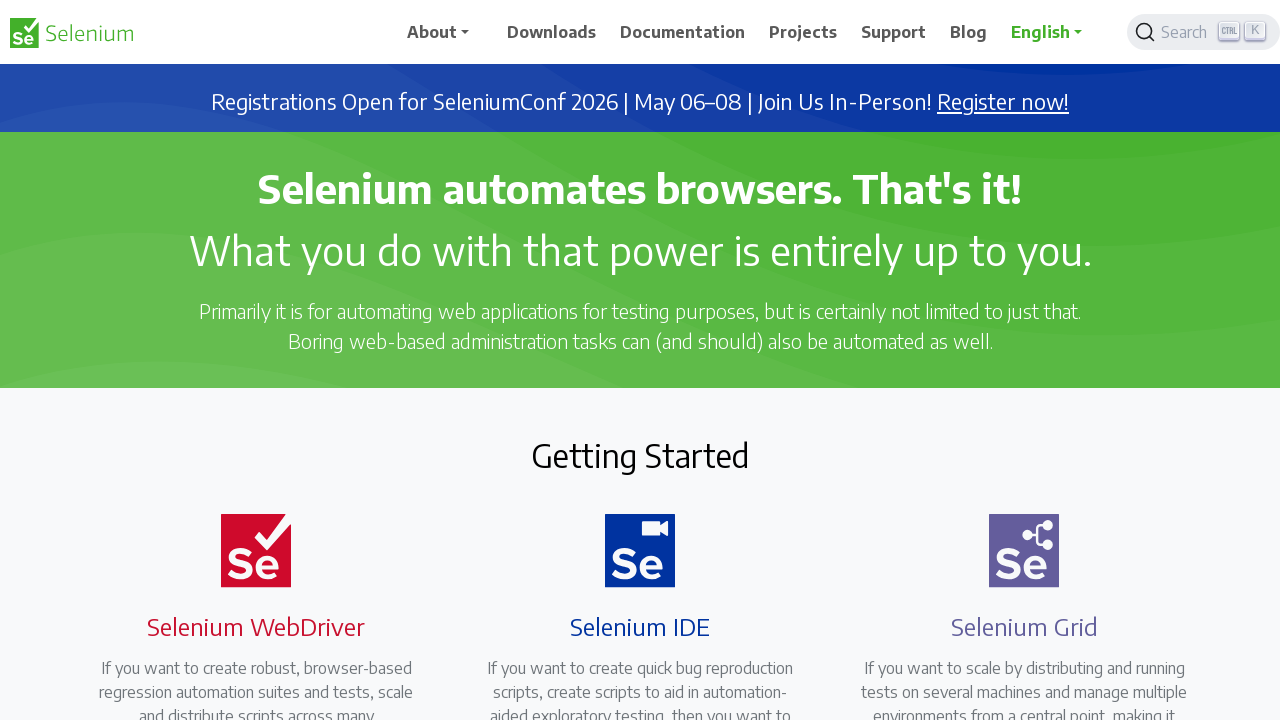

Clicked language dropdown button at (1053, 32) on xpath=//a[@role='button']//parent::div
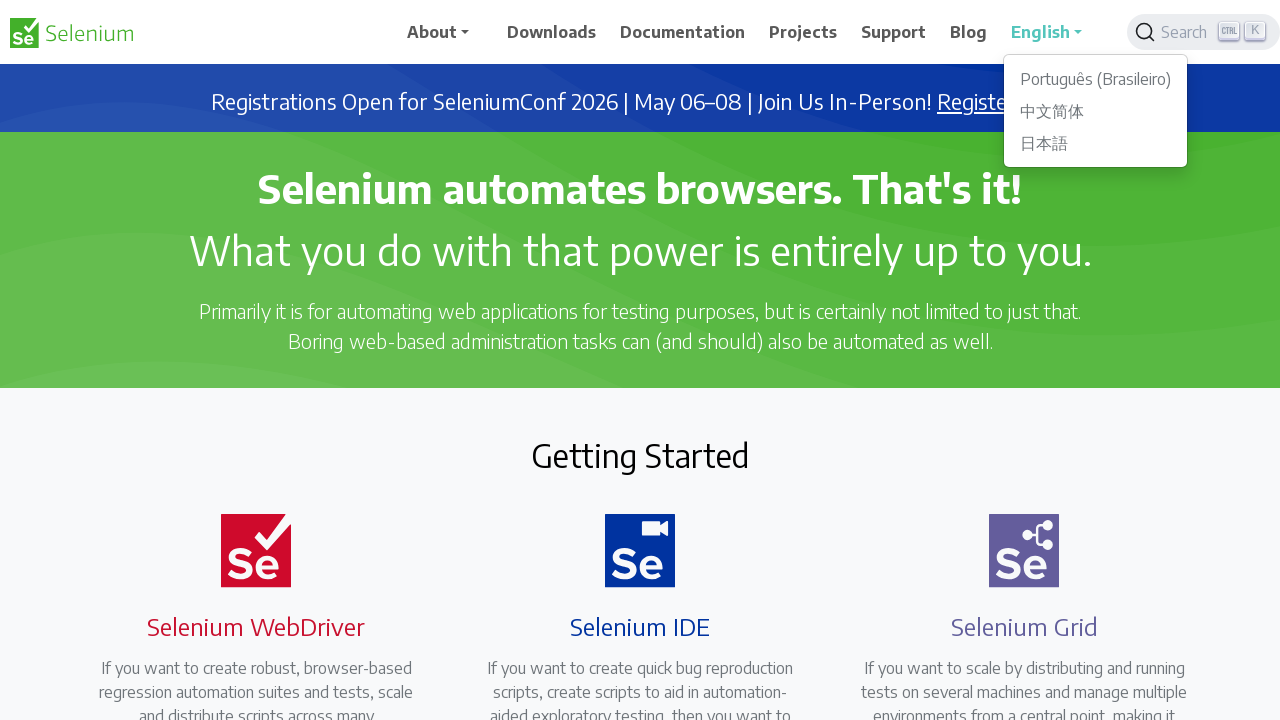

Dropdown menu appeared with language options
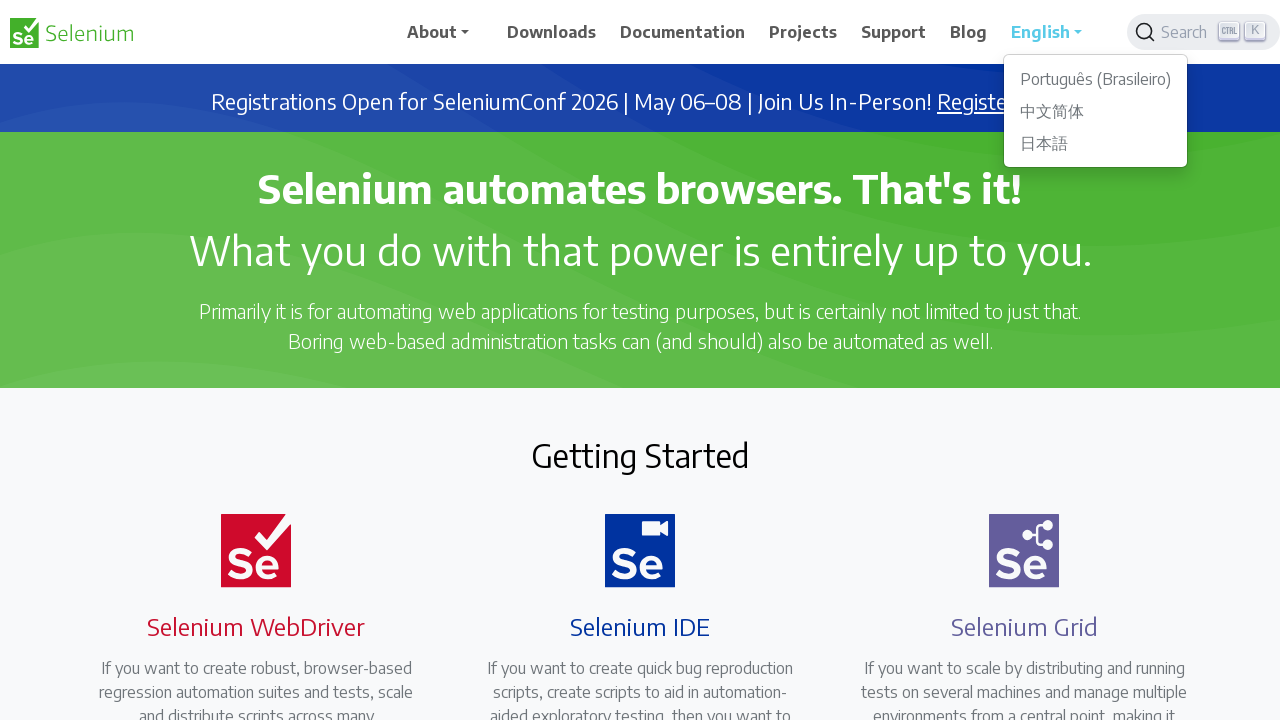

Clicked Portuguese (Brazilian) option from dropdown menu at (1096, 79) on ul.dropdown-menu.show a:has-text('Português')
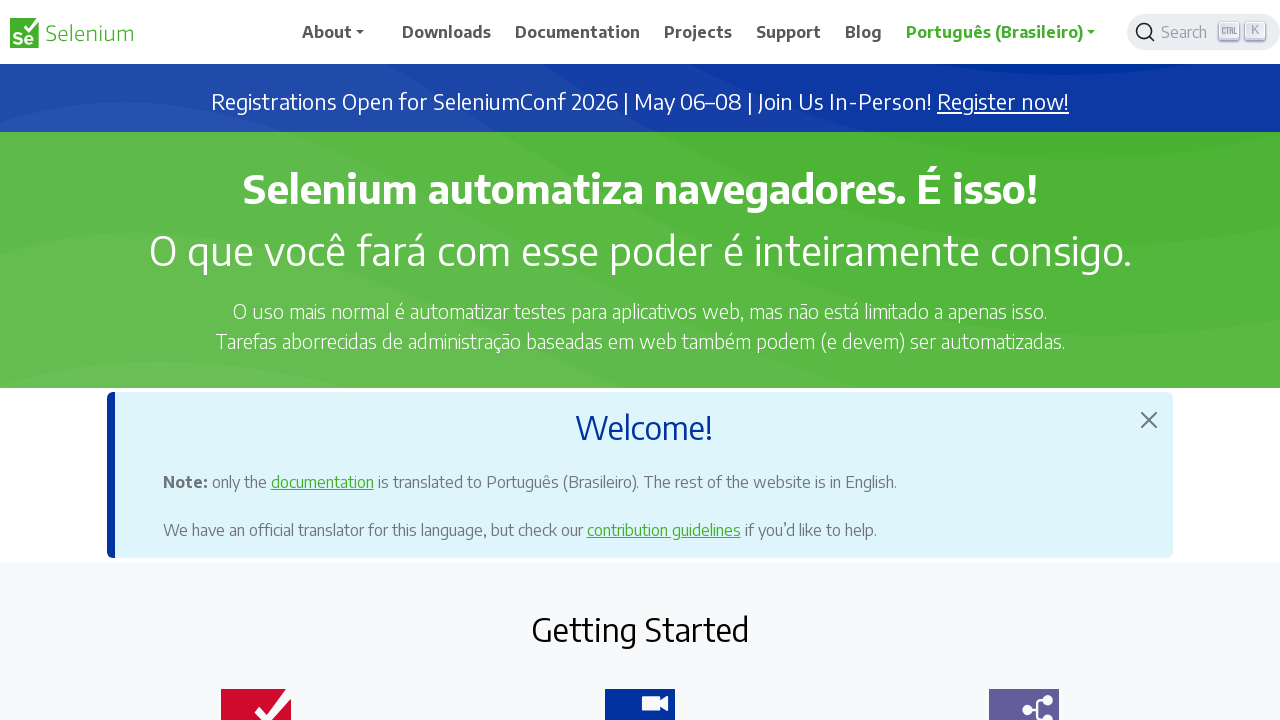

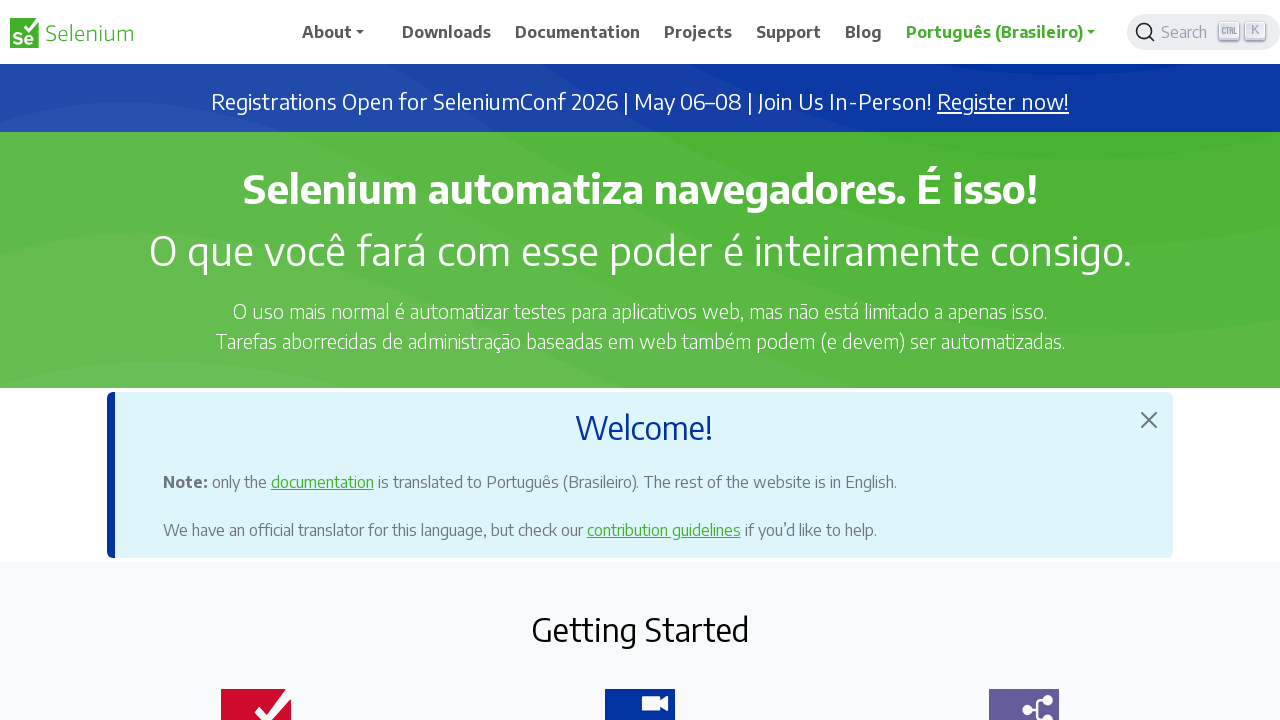